Tests loader functionality by clicking a button that triggers a loading animation, then waiting for and clicking a button that appears after loading completes.

Starting URL: http://demo.automationtesting.in/Loader.html

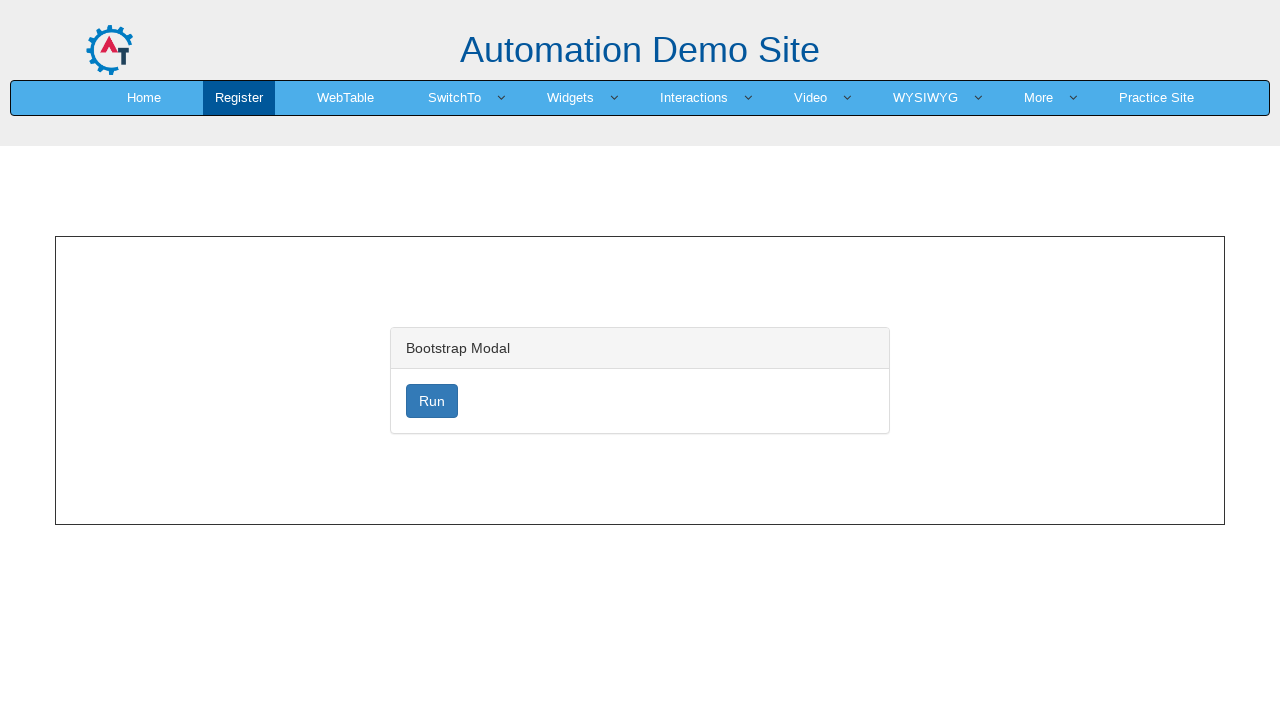

Clicked loader button to trigger loading animation at (432, 401) on button#loader
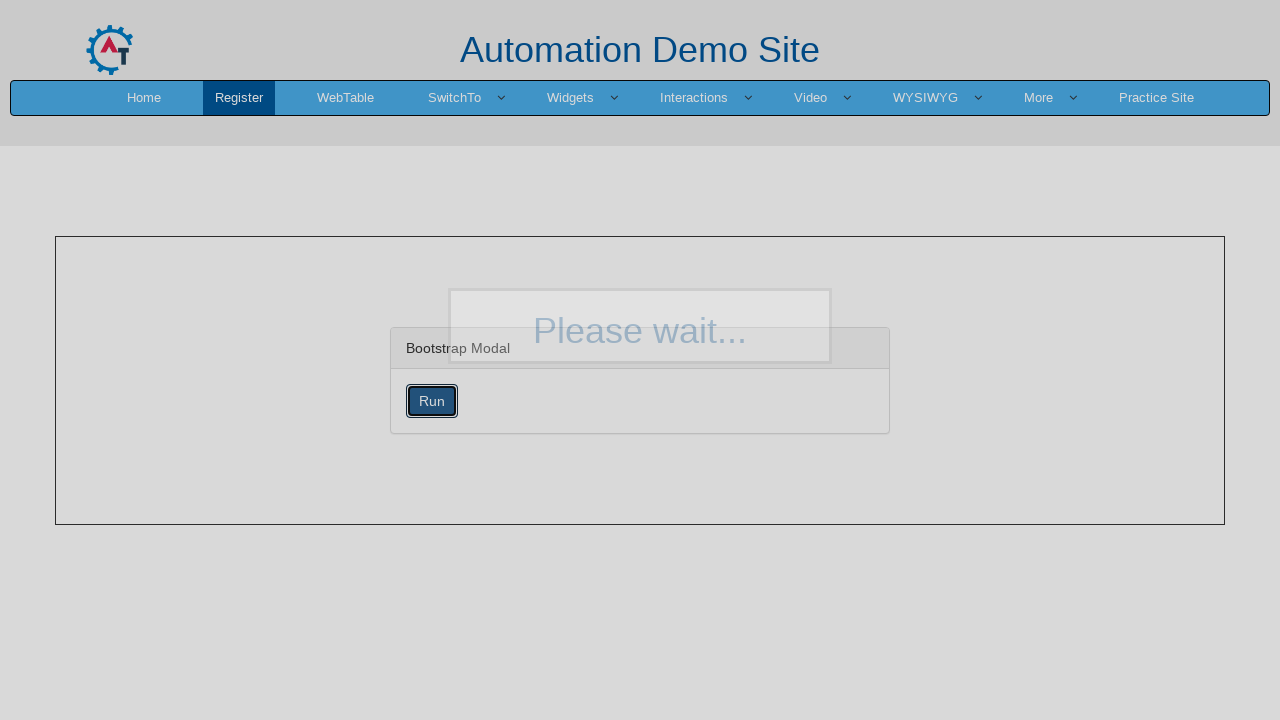

Waited for button to become visible after loading completed
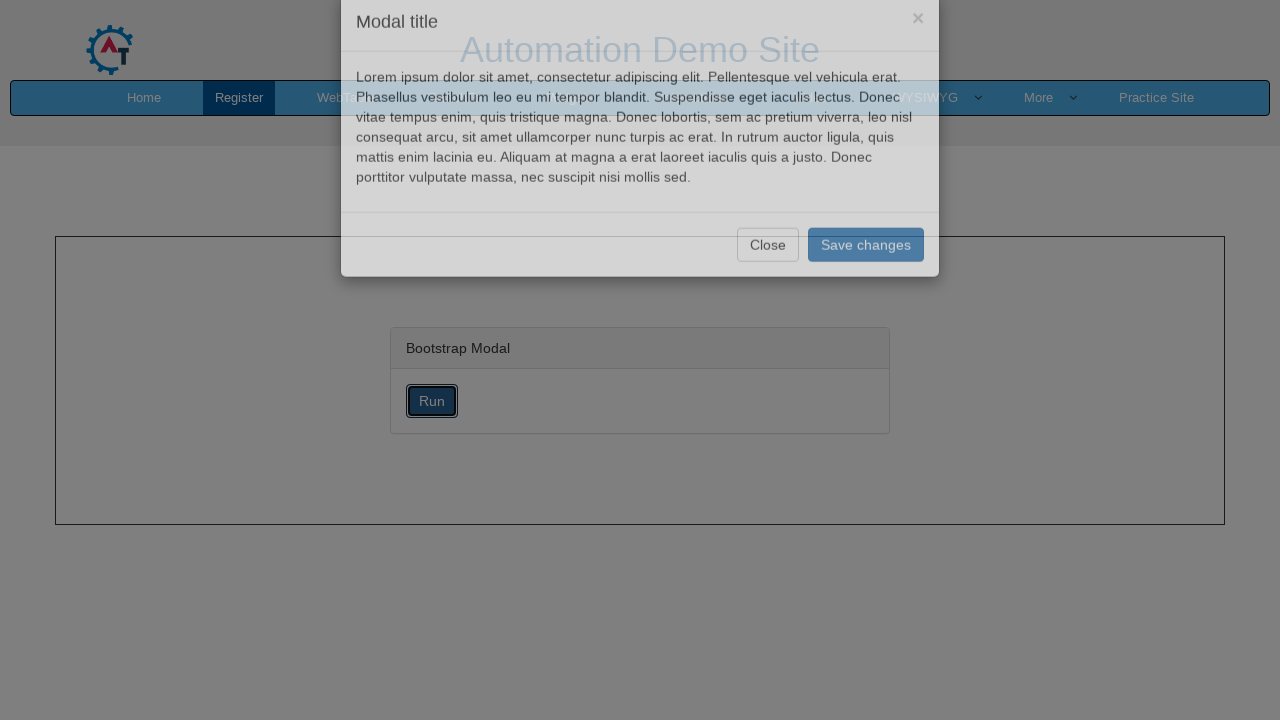

Clicked the button that appeared after loading completed at (768, 281) on button.btn.btn-default
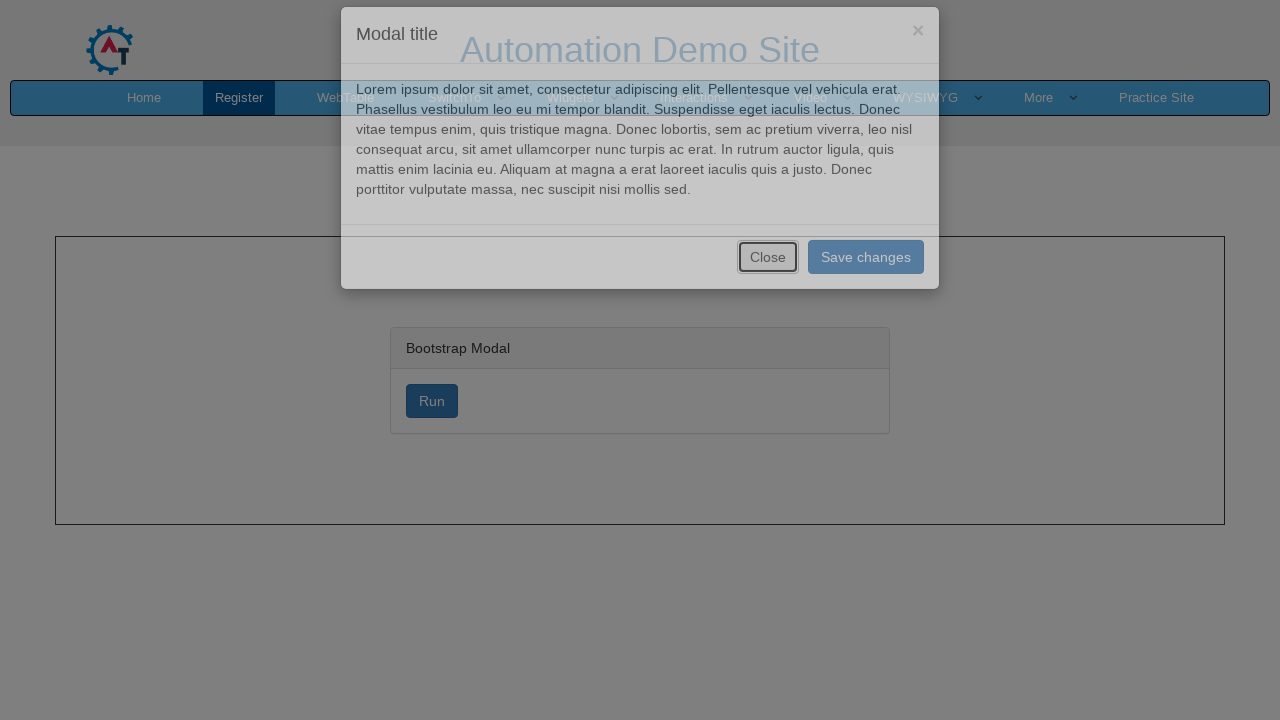

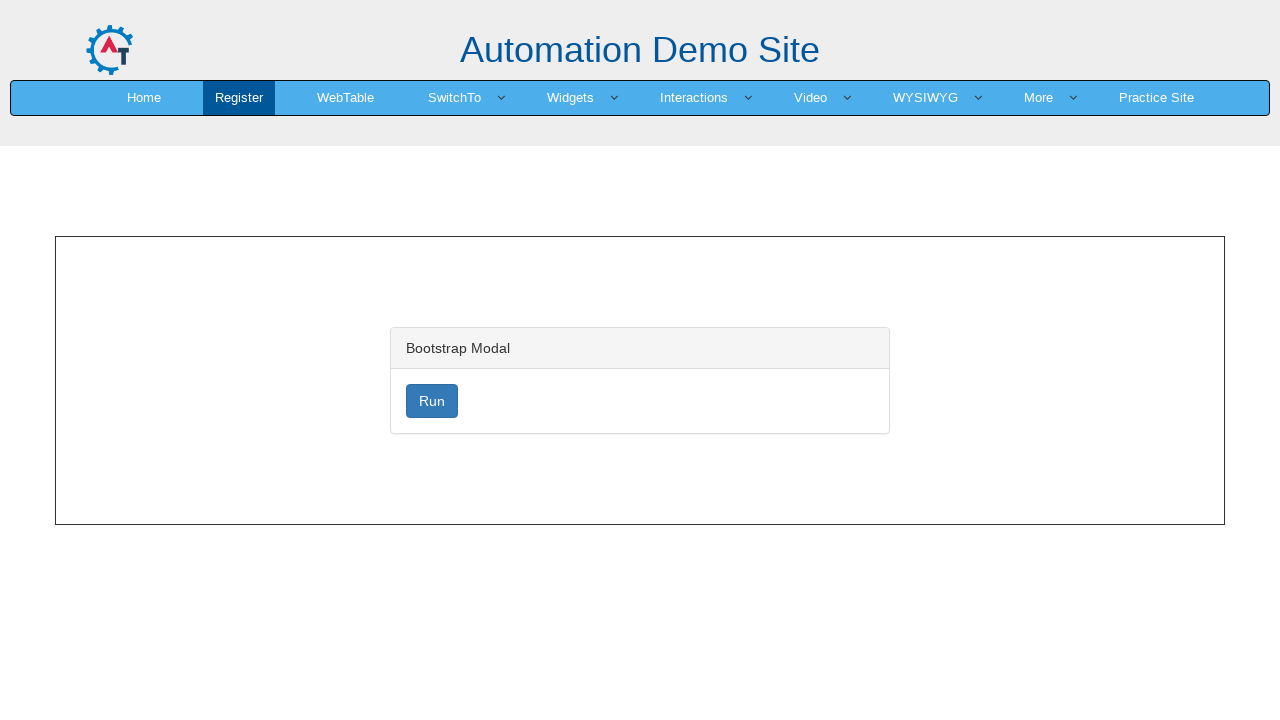